Tests checkbox selection functionality by clicking specific checkboxes and verifying the success message

Starting URL: https://softwaretestingpro.github.io/Automation/Beginner/B-1.05-Checkboxes.html

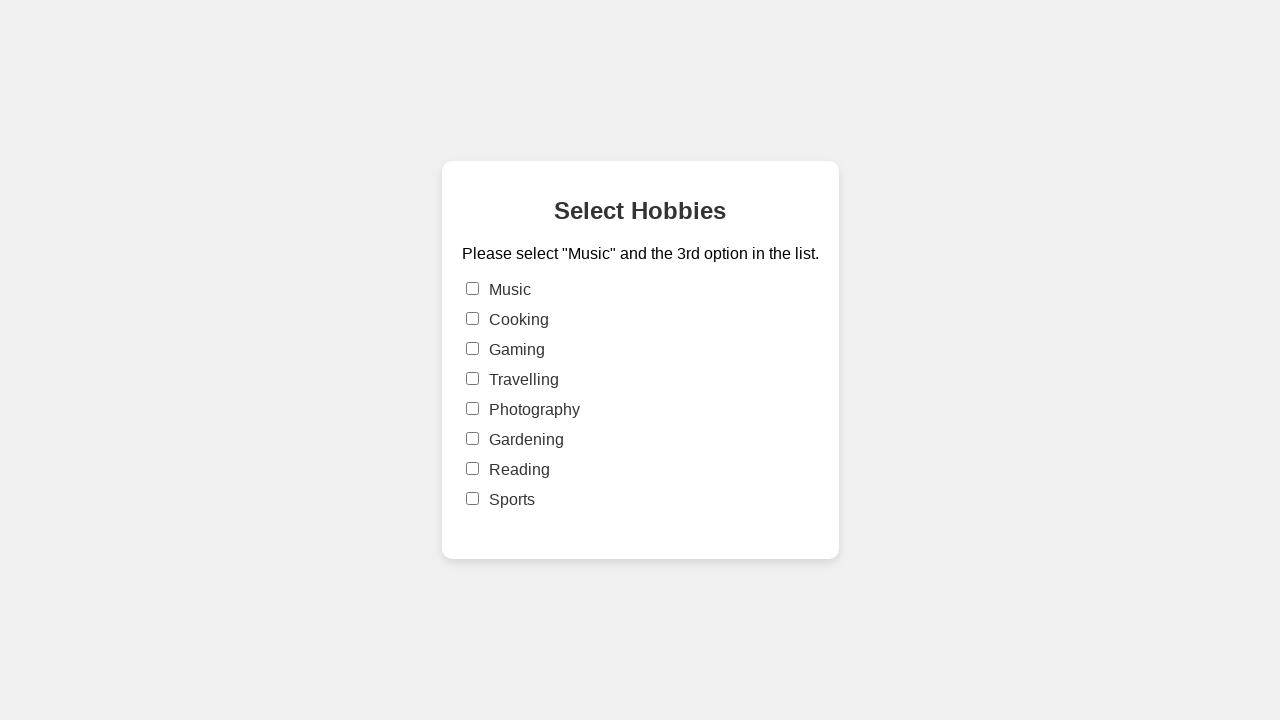

Clicked the music checkbox at (472, 289) on xpath=//input[@value='music']
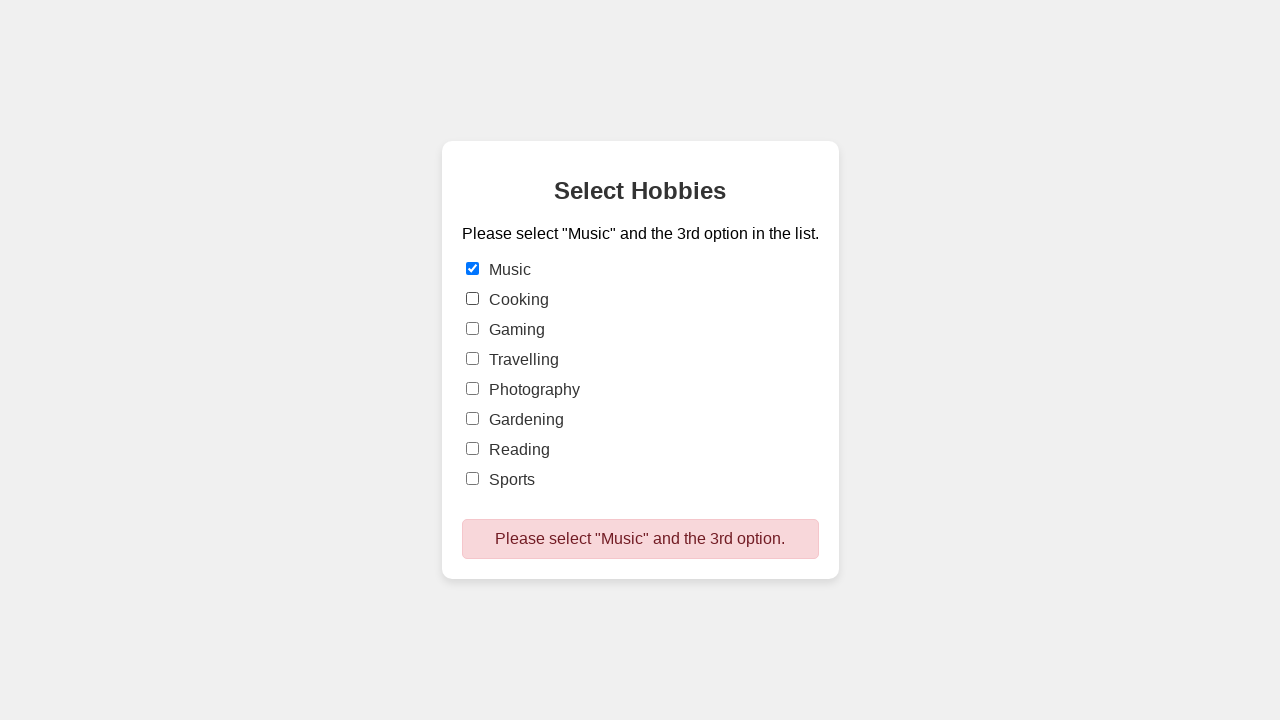

Clicked the third checkbox at (472, 329) on (//input[@type='checkbox'])[3]
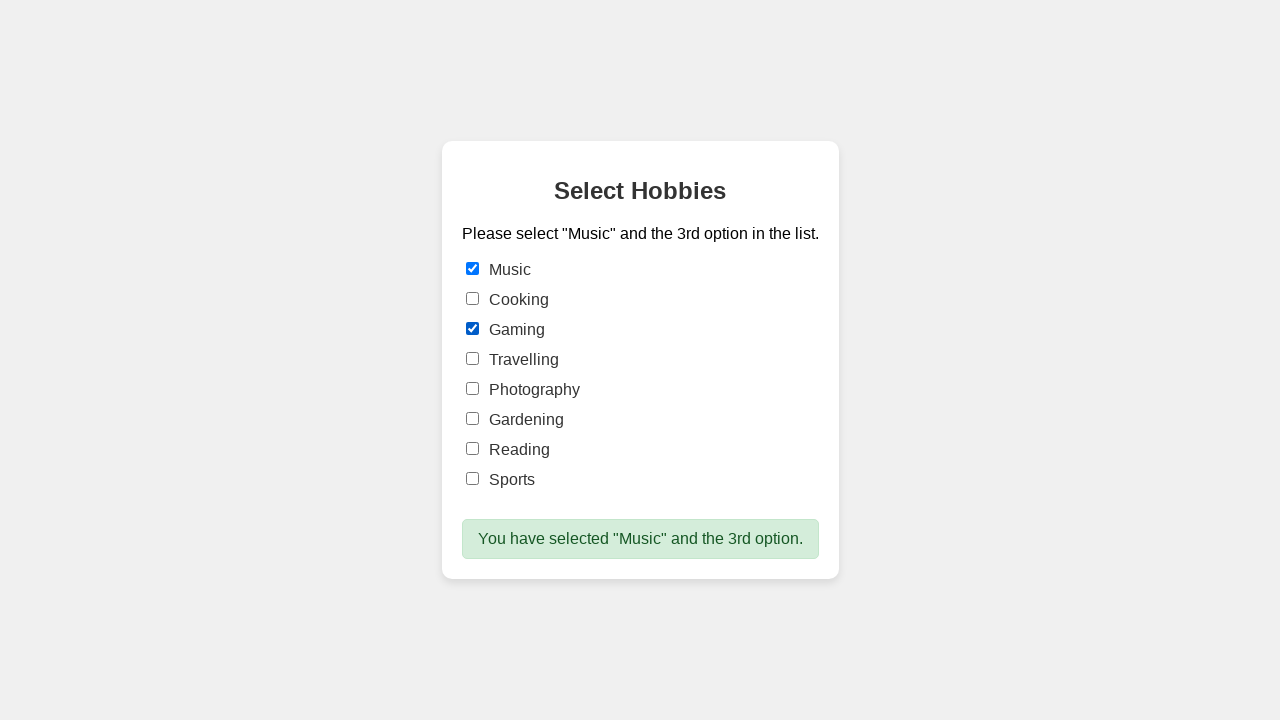

Success message element loaded
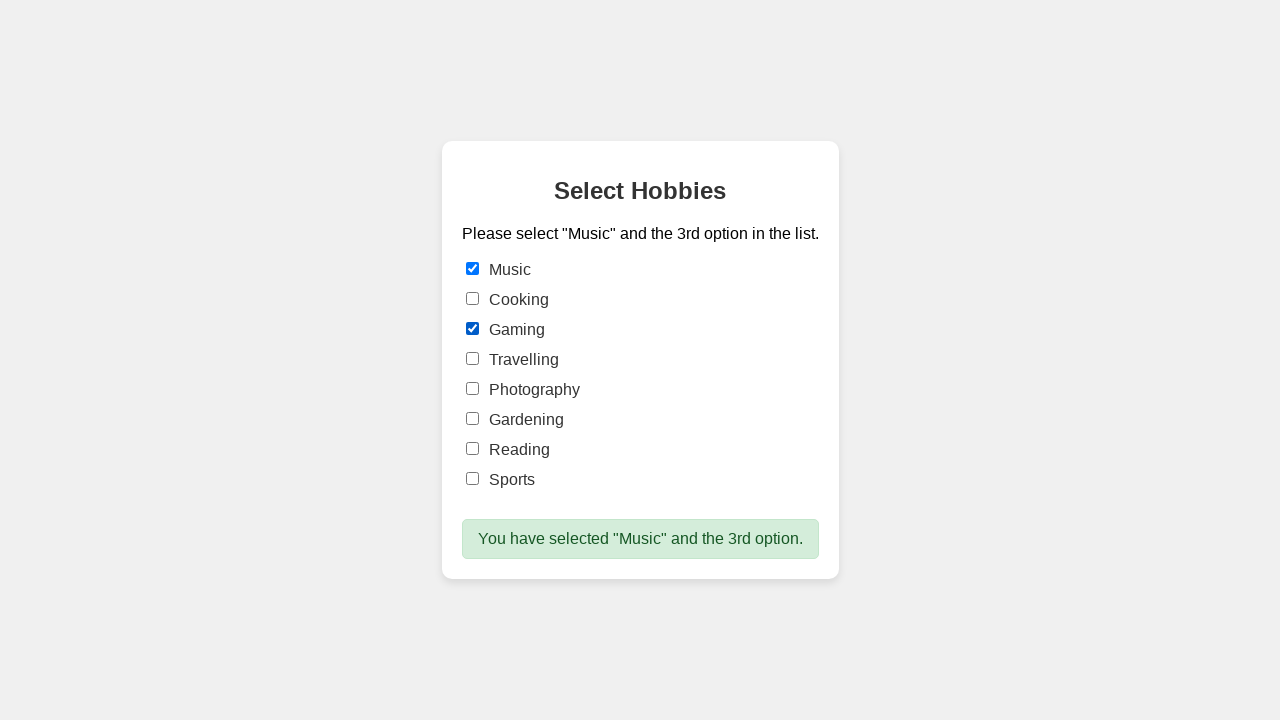

Located the success message element
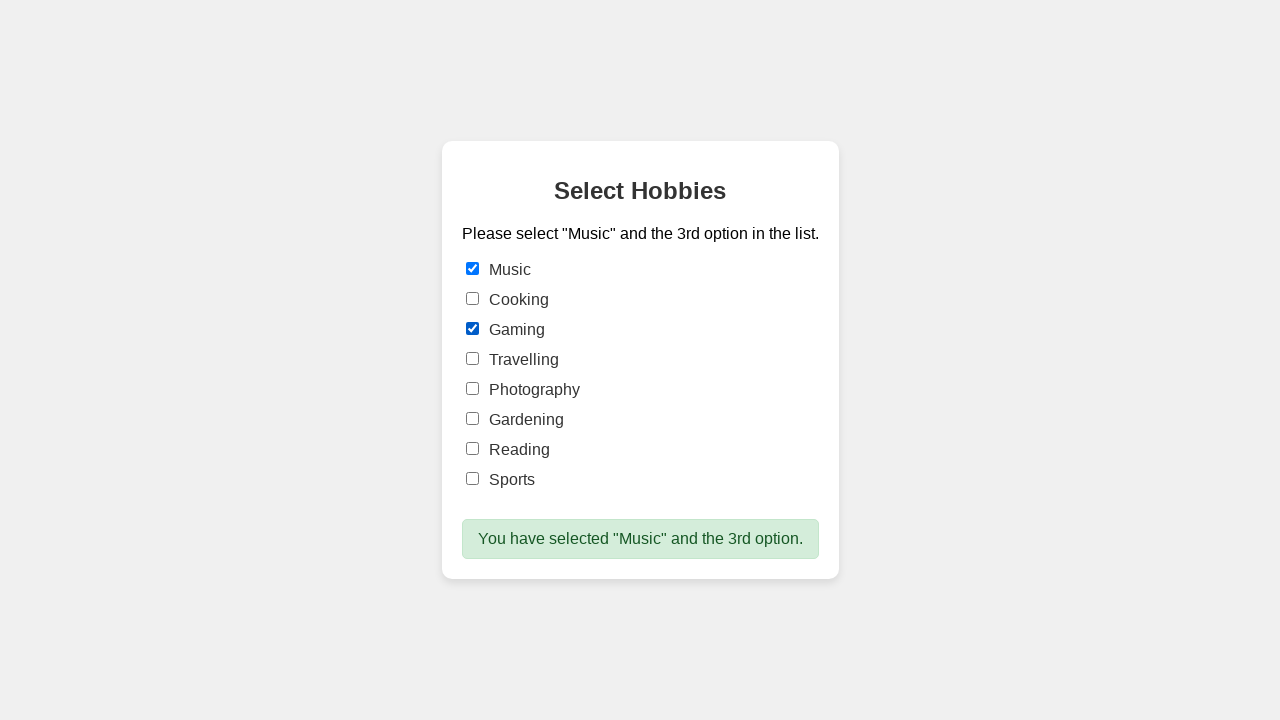

Retrieved success message text: 'You have selected "Music" and the 3rd option.'
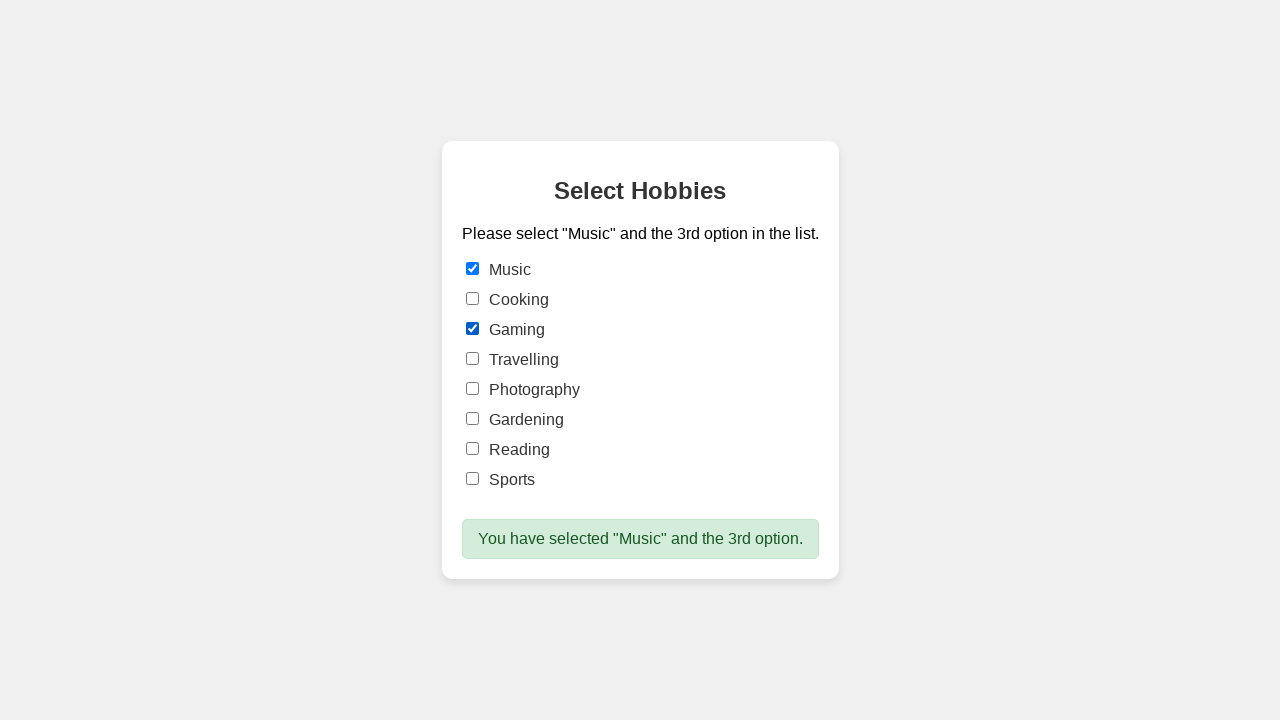

Verified success message matches expected text
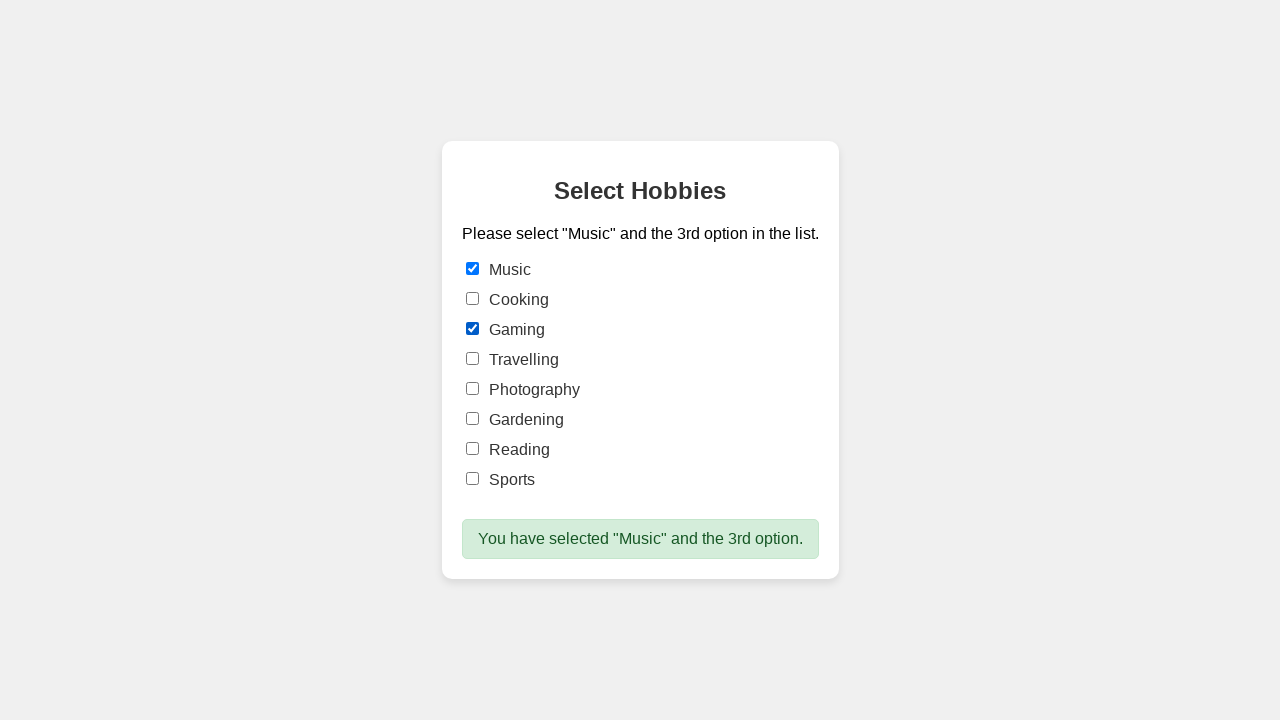

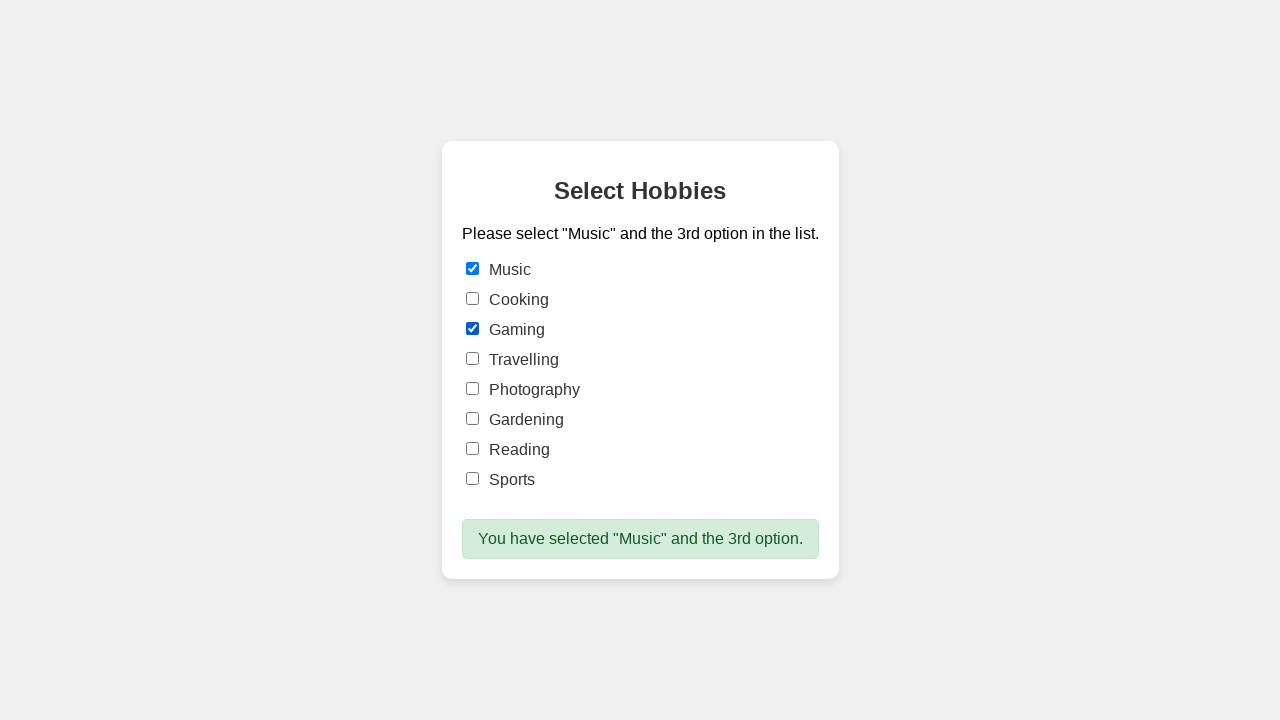